Tests a web form by filling various input fields including text, password, textarea, dropdown select, checkbox, and radio button, then submits the form.

Starting URL: https://www.selenium.dev/selenium/web/web-form.html

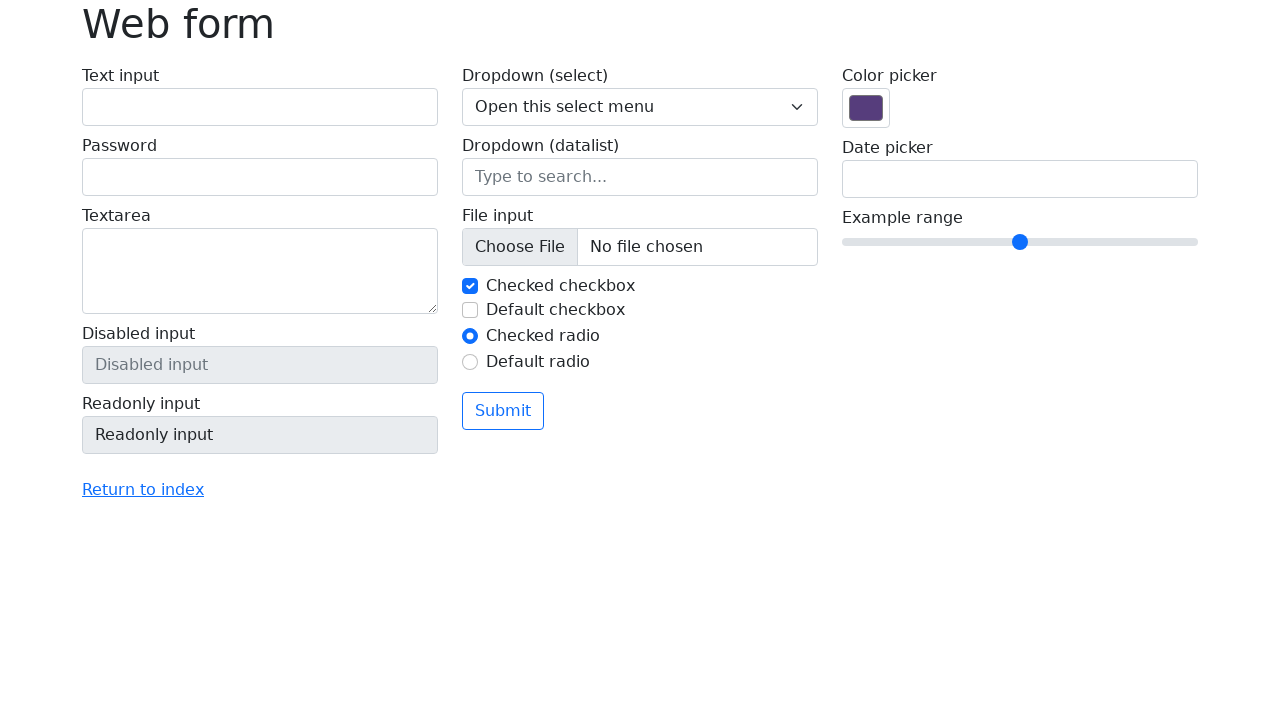

Filled text input field with 'Teste Selenium' on input[name='my-text']
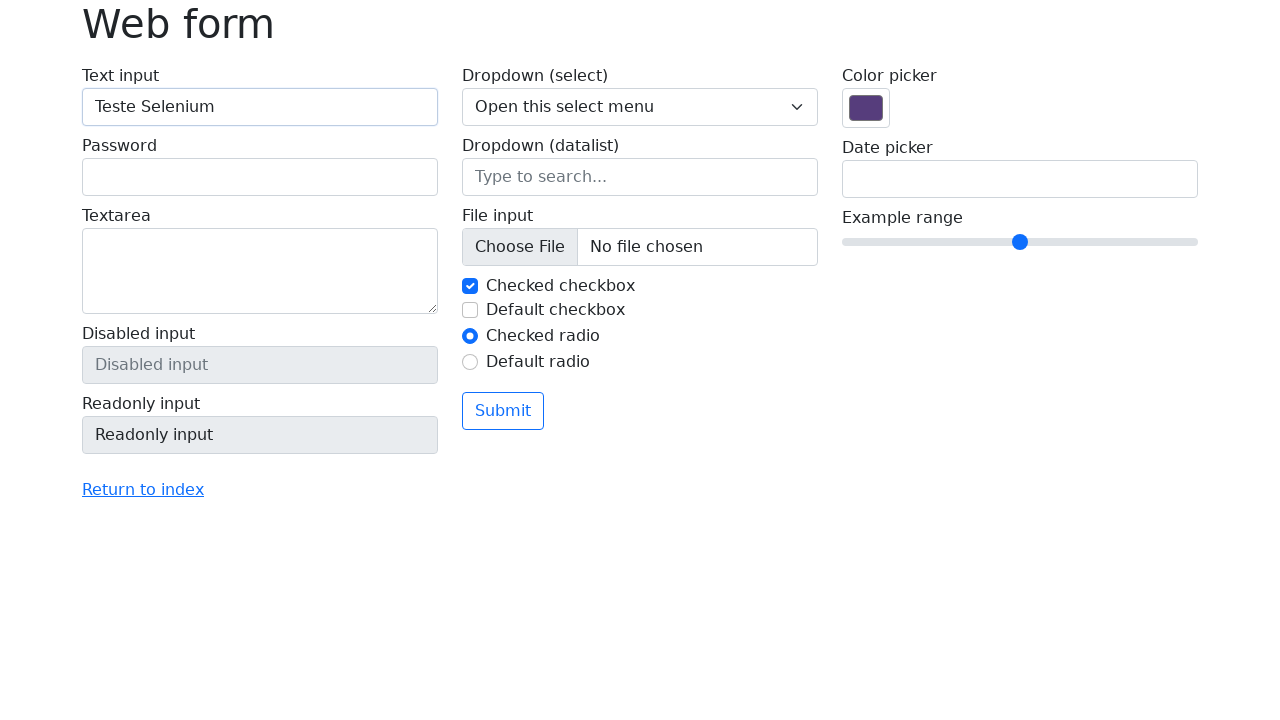

Filled password field with '123456' on input[name='my-password']
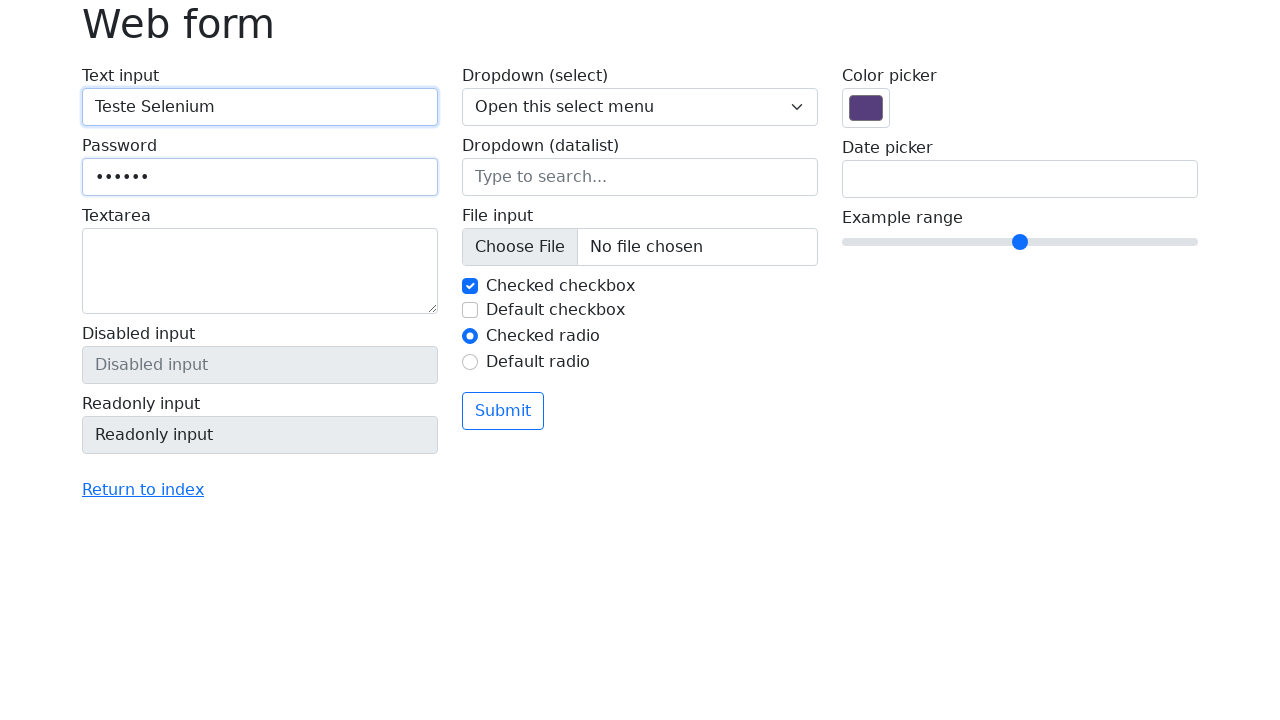

Filled textarea with 'Esse é um teste automatizado.' on textarea[name='my-textarea']
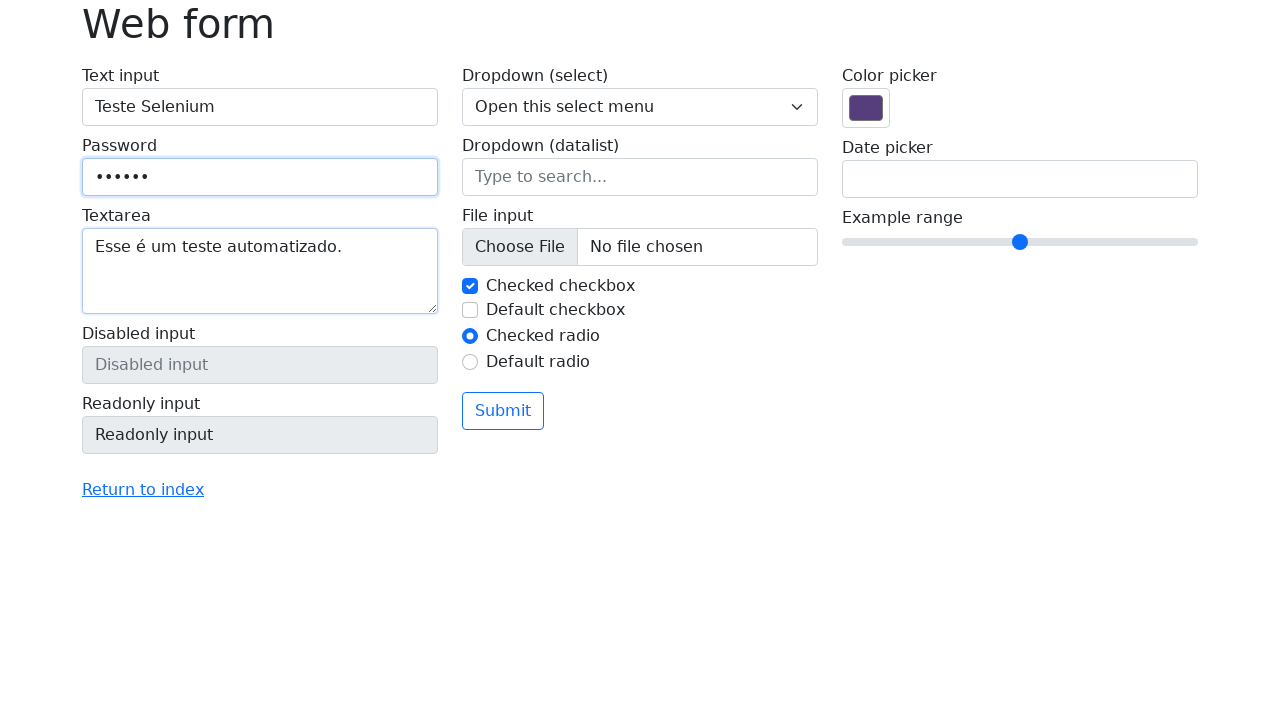

Selected 'Two' option from dropdown on select[name='my-select']
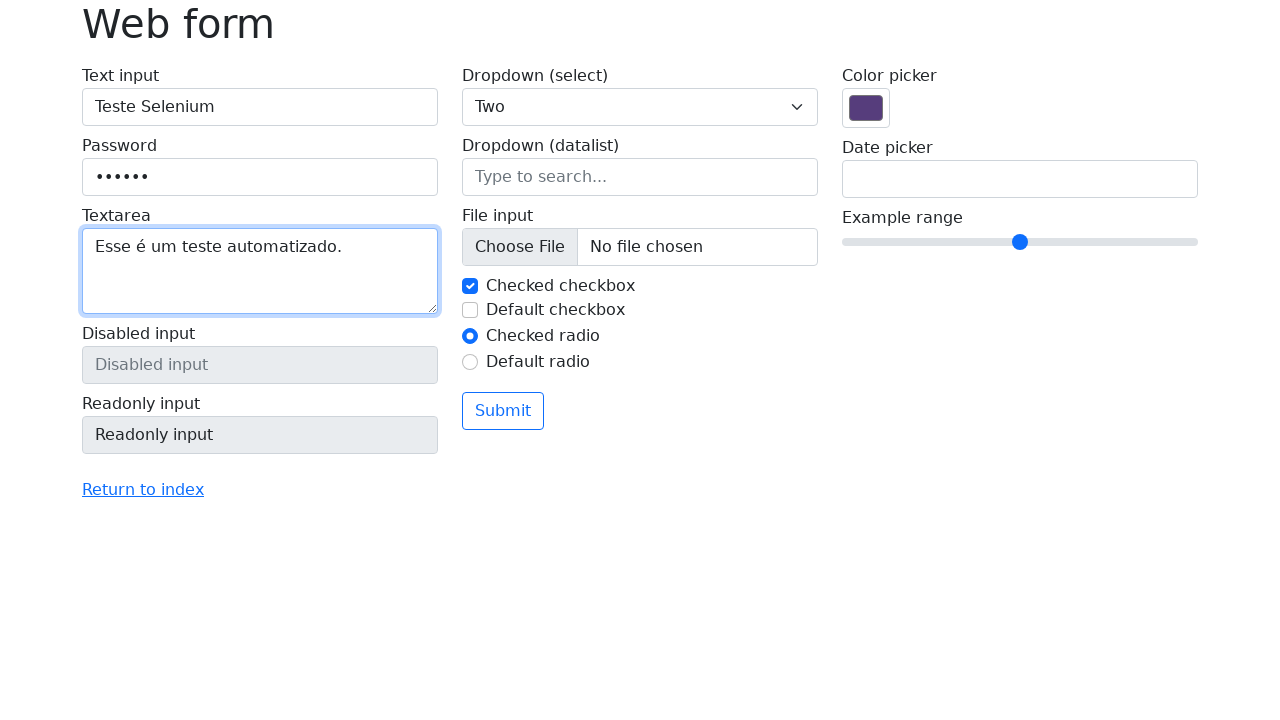

Clicked checkbox input at (470, 286) on input[name='my-check']
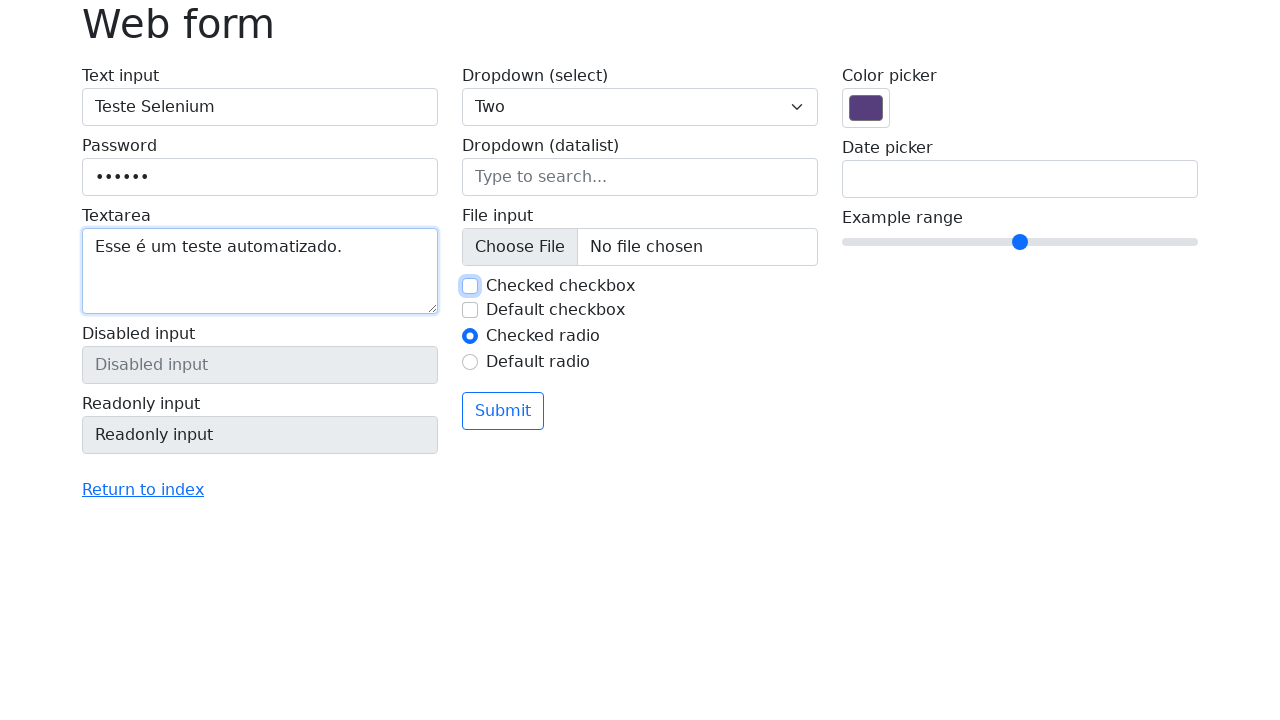

Clicked radio button 'my-radio-2' at (470, 362) on #my-radio-2
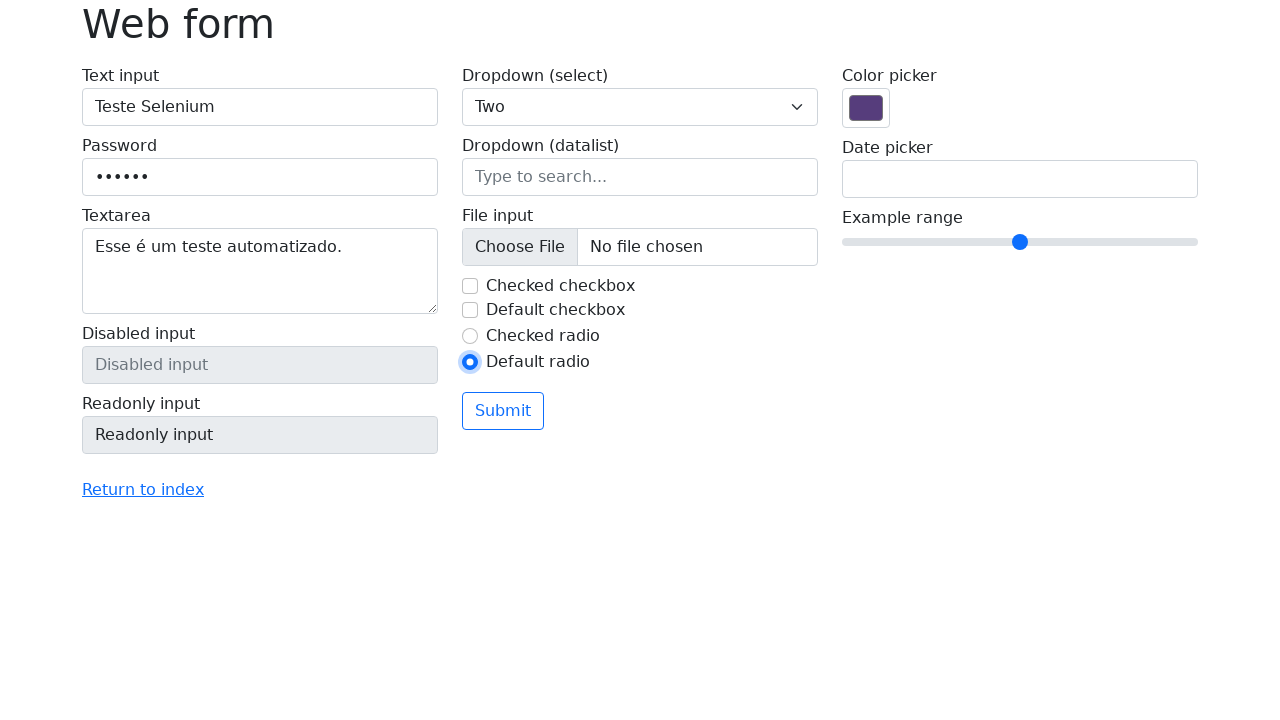

Clicked submit button to submit the form at (503, 411) on button
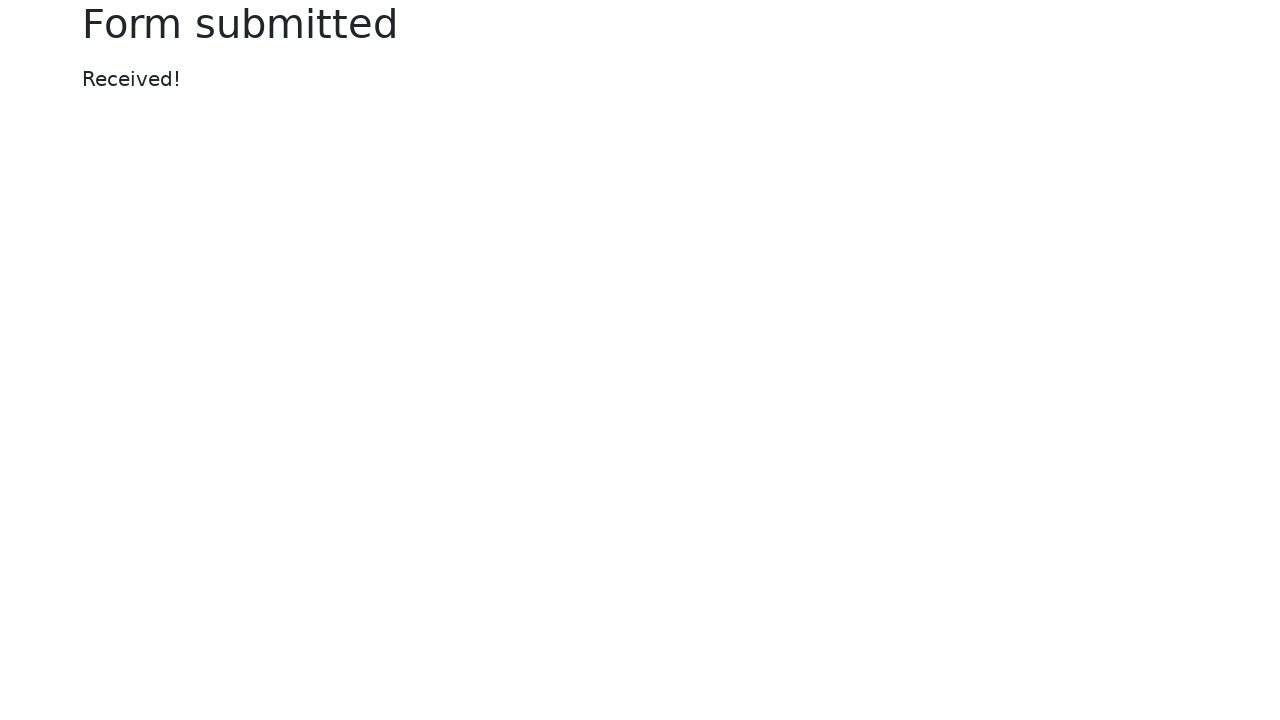

Form submission completed and network idle
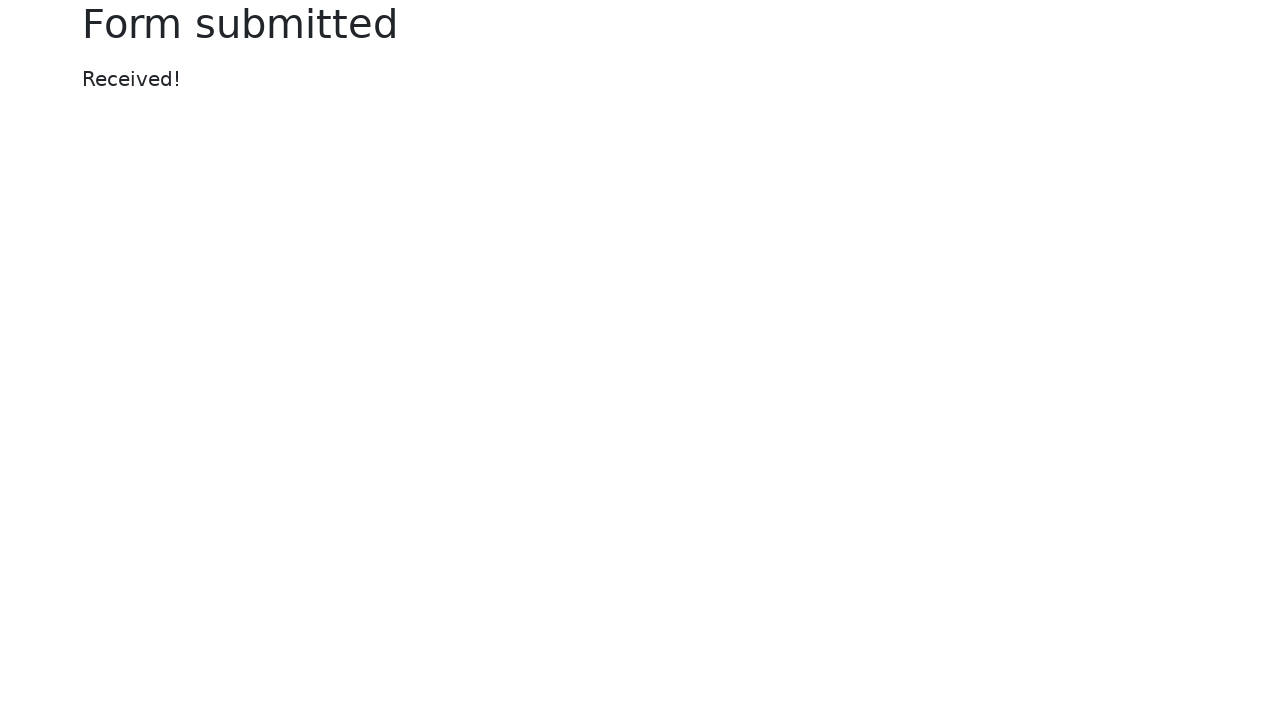

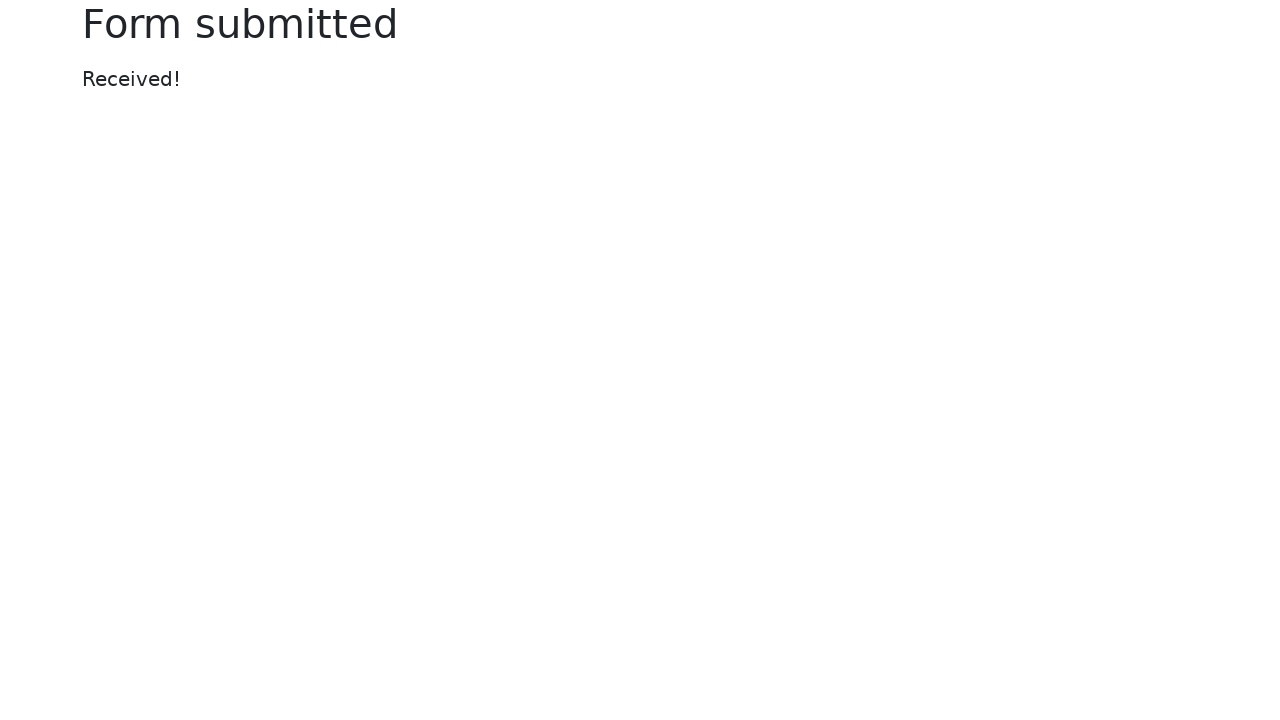